Launches browser and navigates to the TestNG Eclipse plugin GitHub repository page, then maximizes the browser window.

Starting URL: https://github.com/testng-team/testng-eclipse

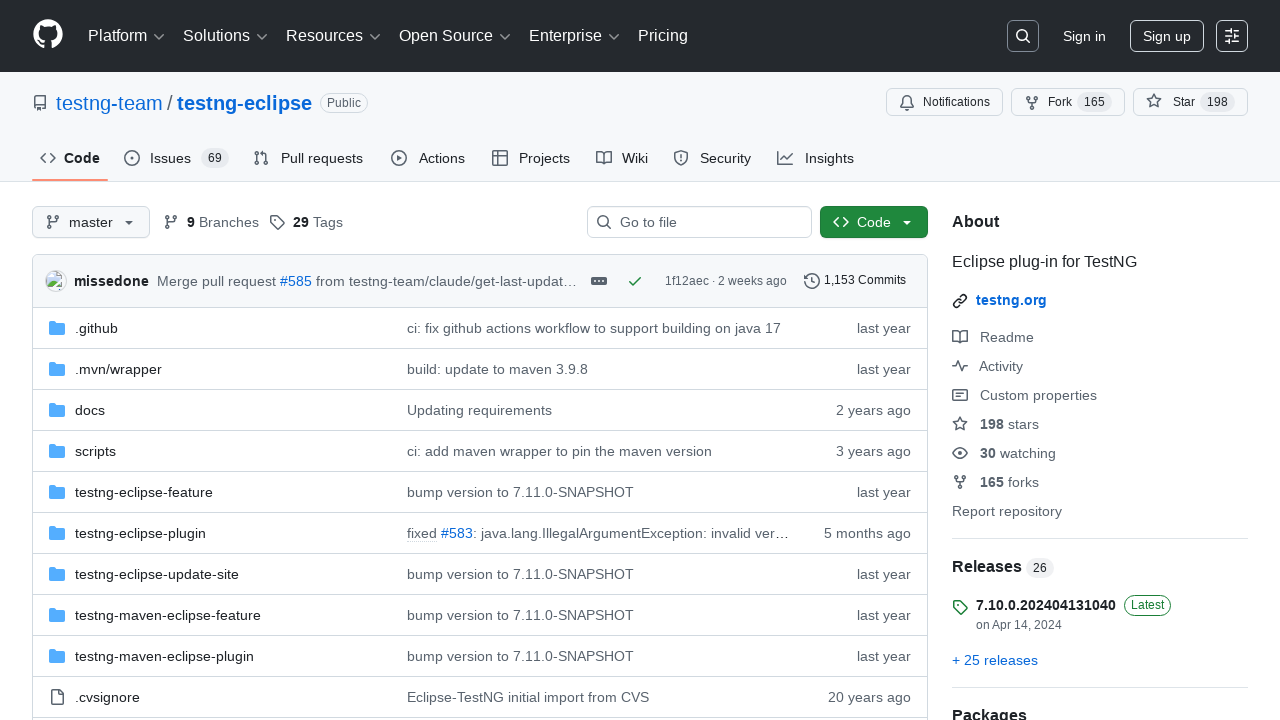

Set viewport size to 1920x1080
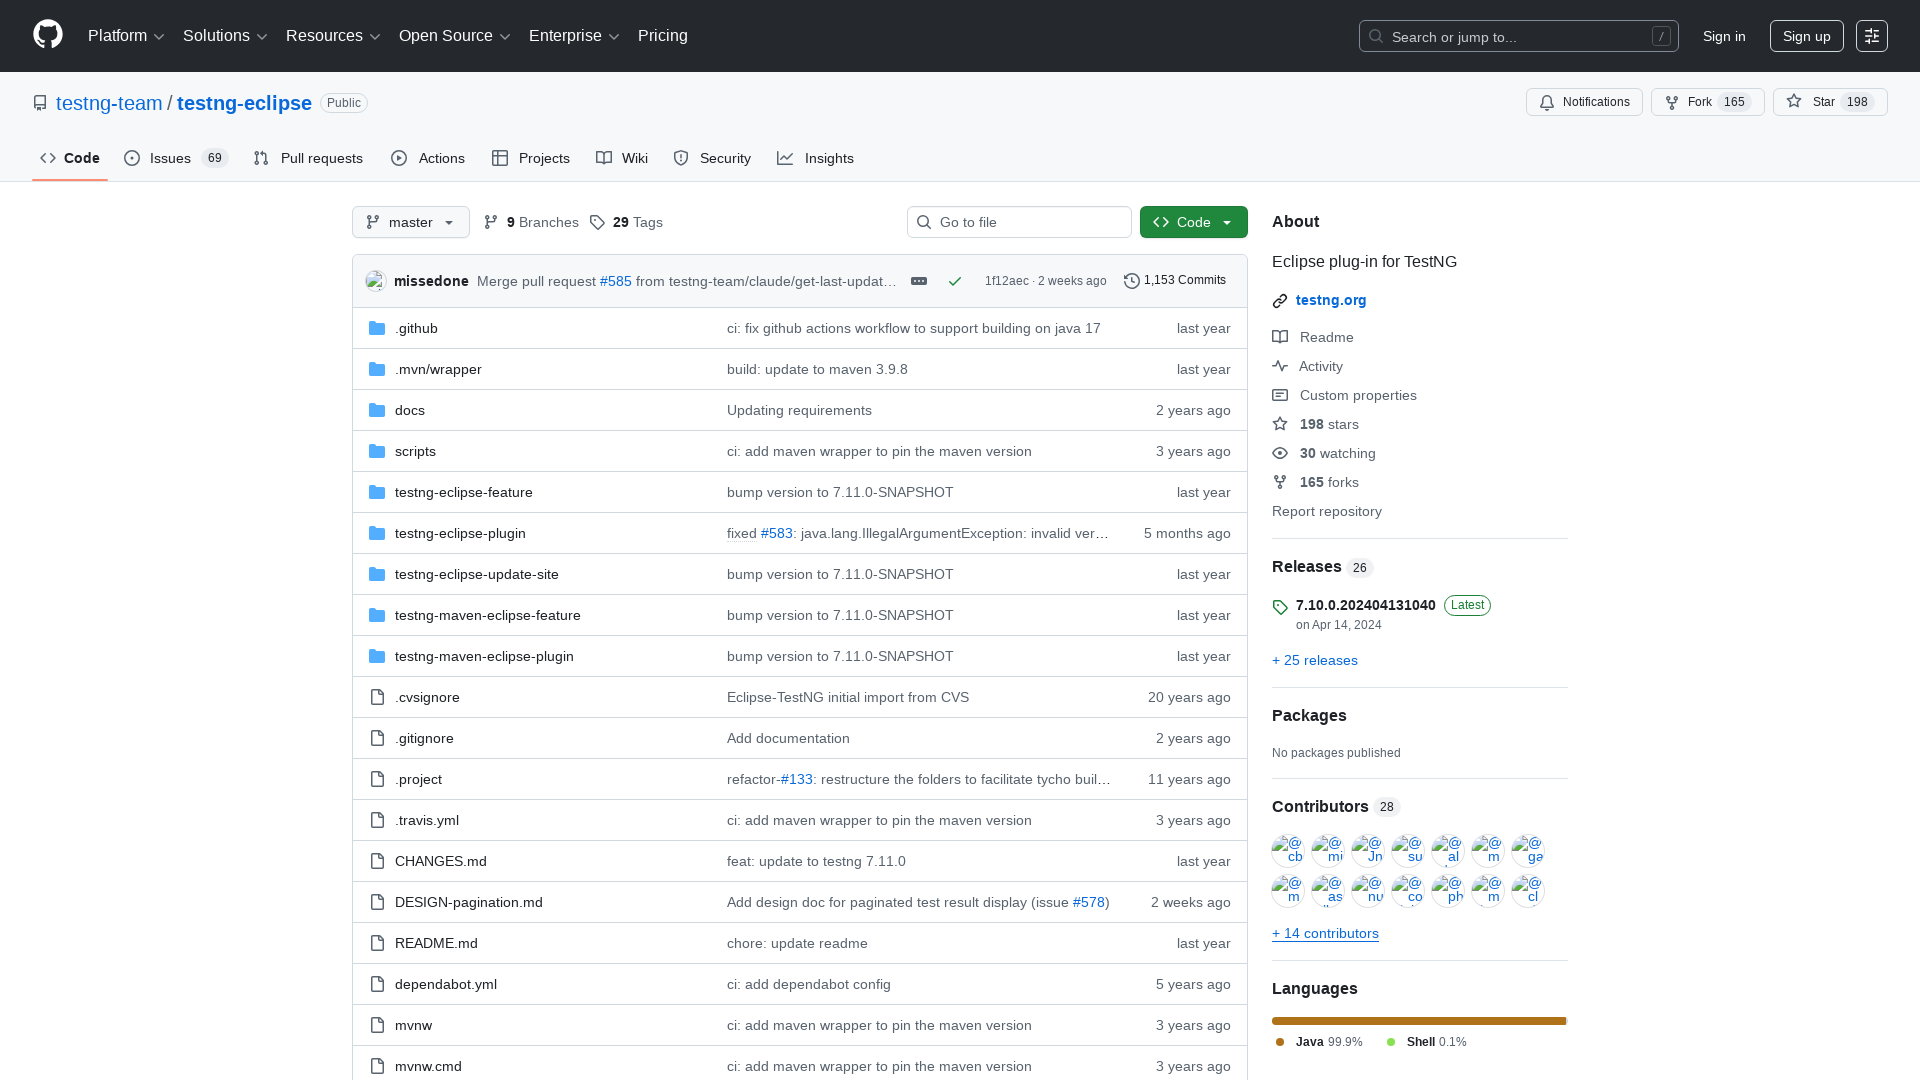

Waited for page to fully load
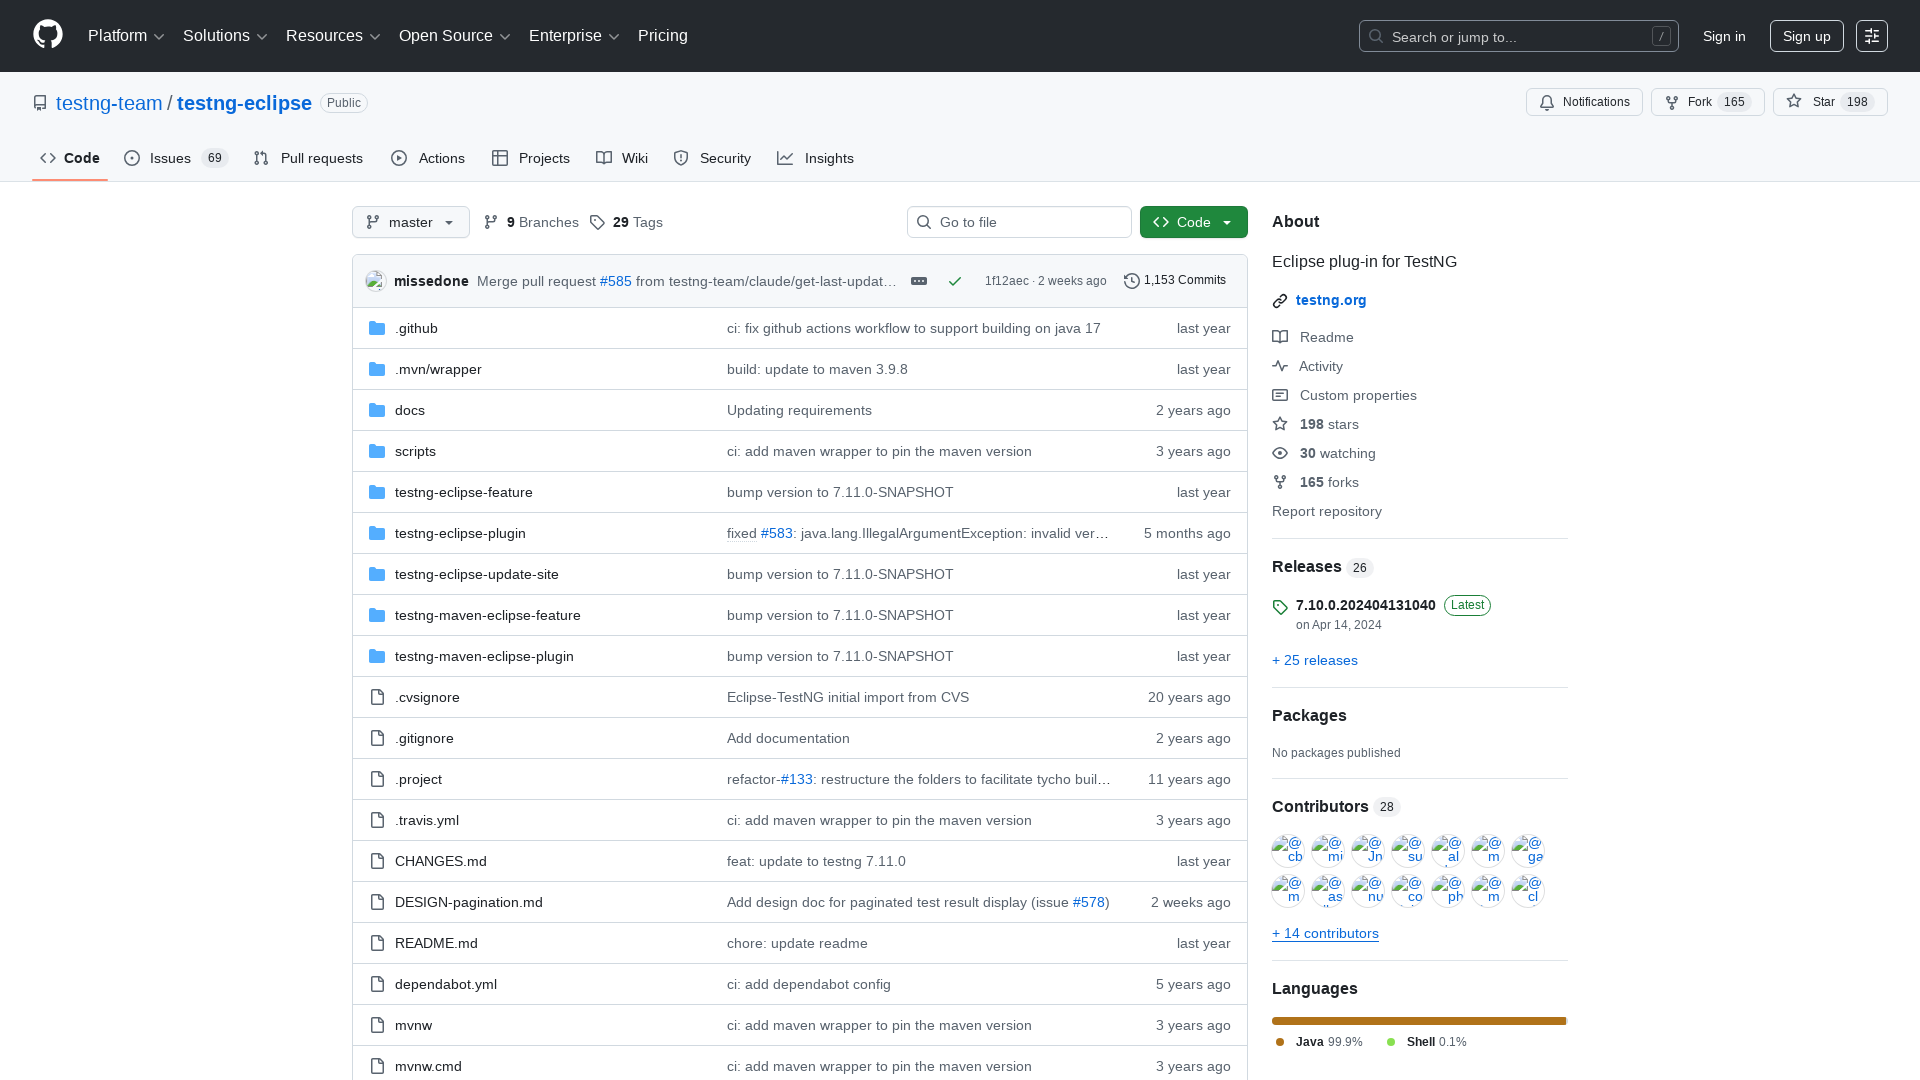

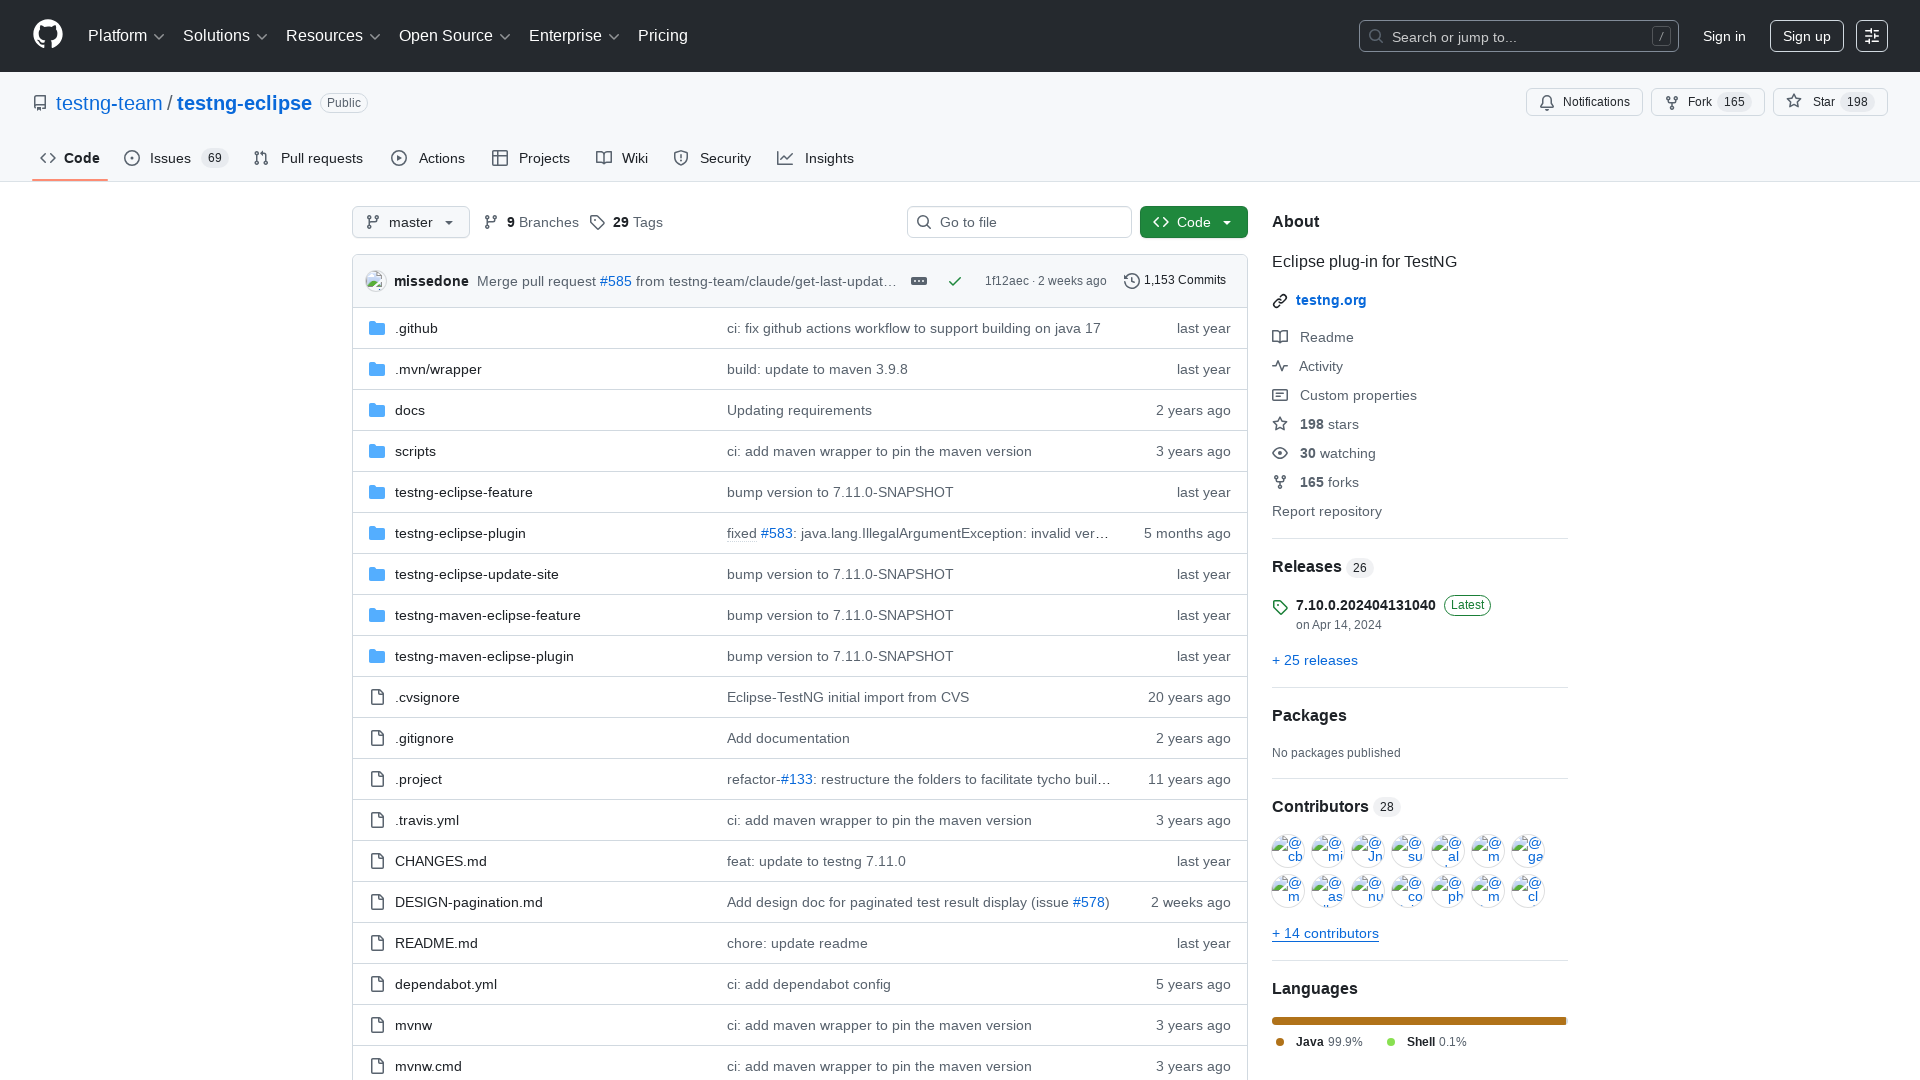